Tests customer login flow by selecting a demo user from dropdown and verifying the welcome message displays their name

Starting URL: https://www.globalsqa.com/angularJs-protractor/BankingProject/#/login

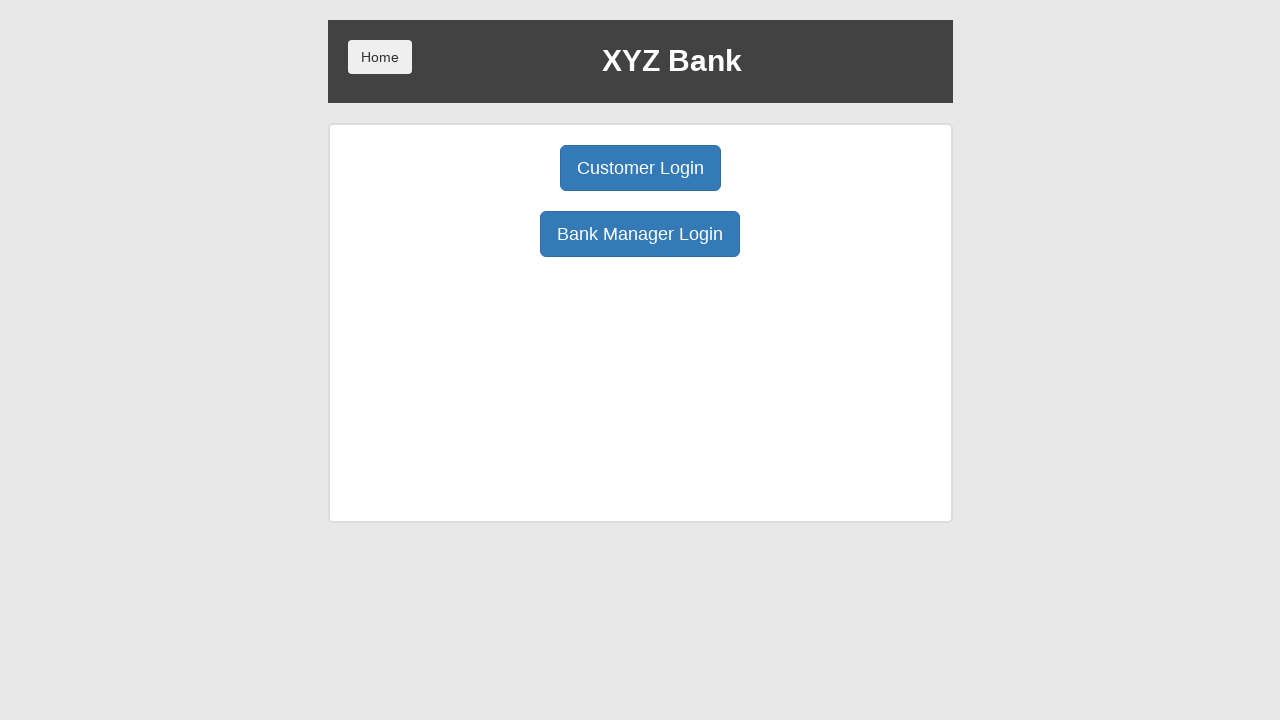

Clicked Customer Login button at (640, 168) on button[ng-click="customer()"]
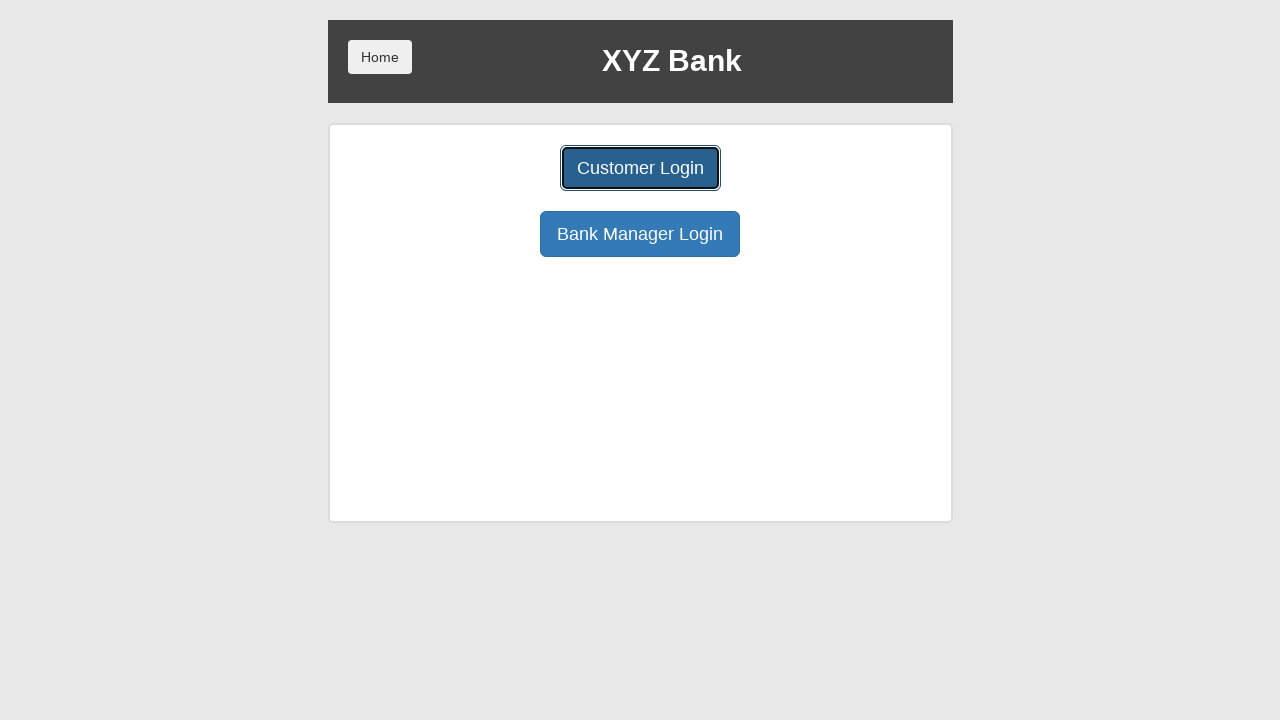

Selected Hermoine Granger from customer dropdown on select#userSelect
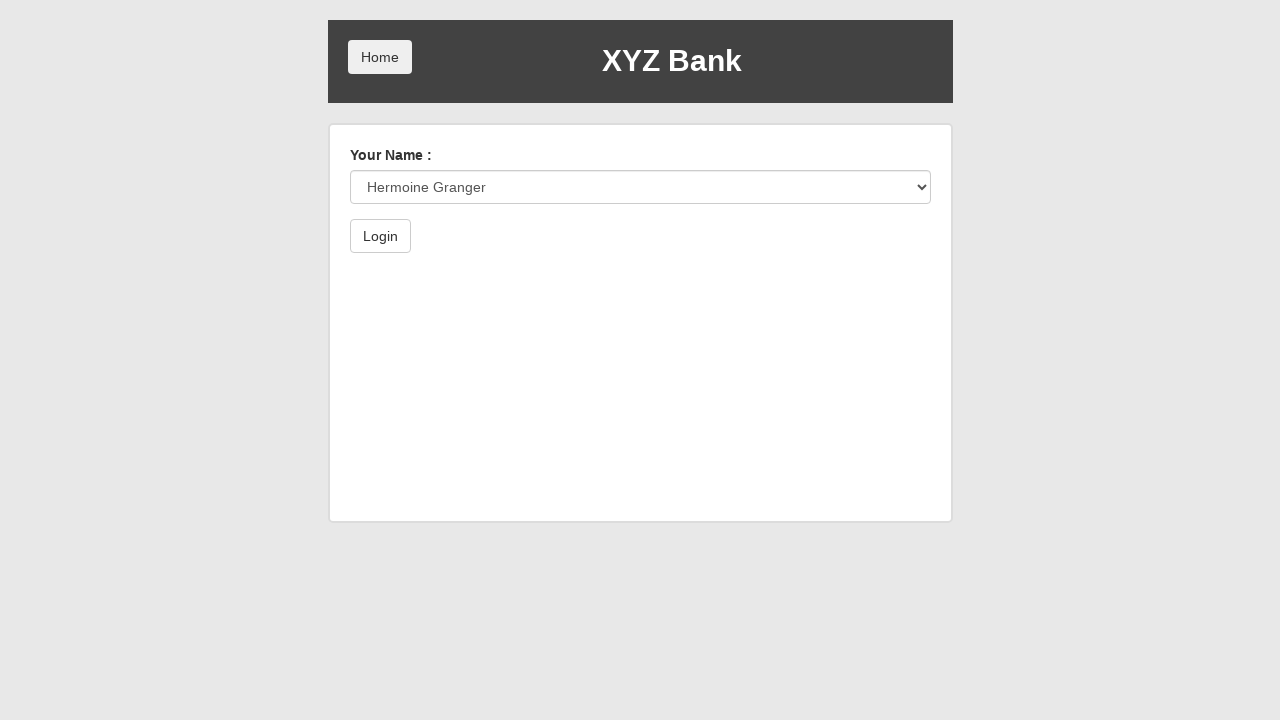

Clicked Login button to authenticate at (380, 236) on button[type="submit"]
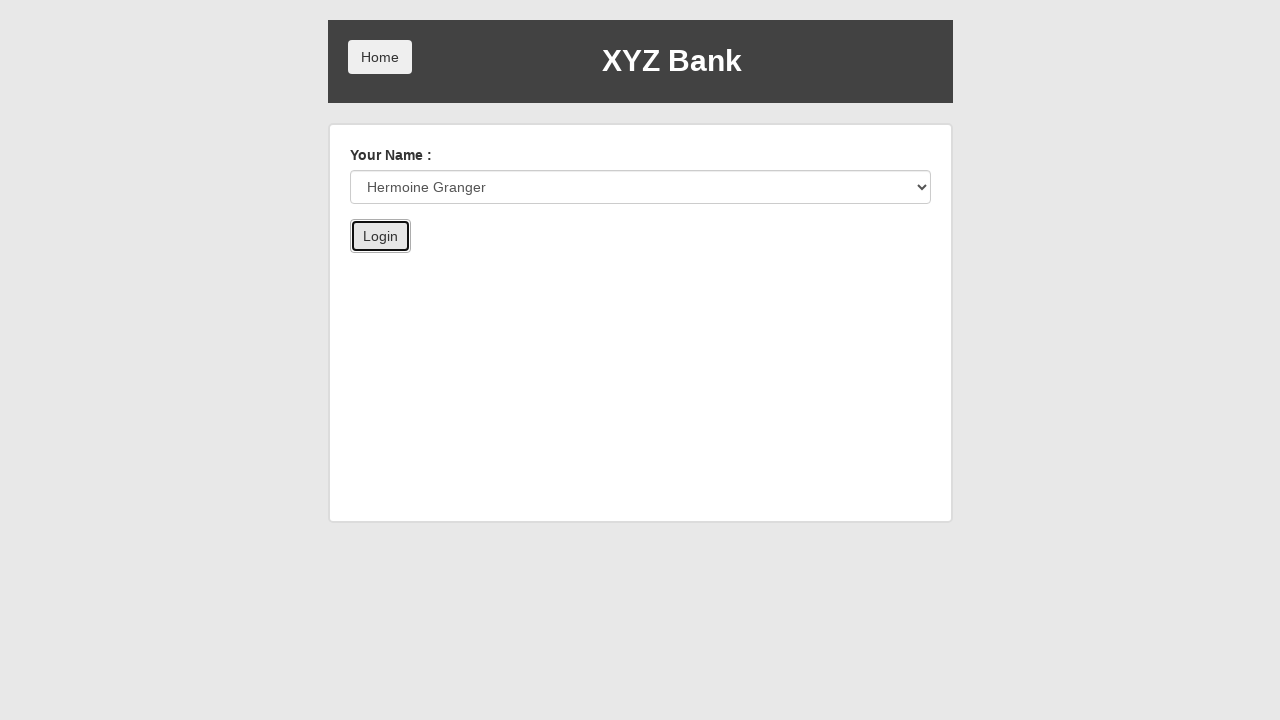

Retrieved welcome message text from page
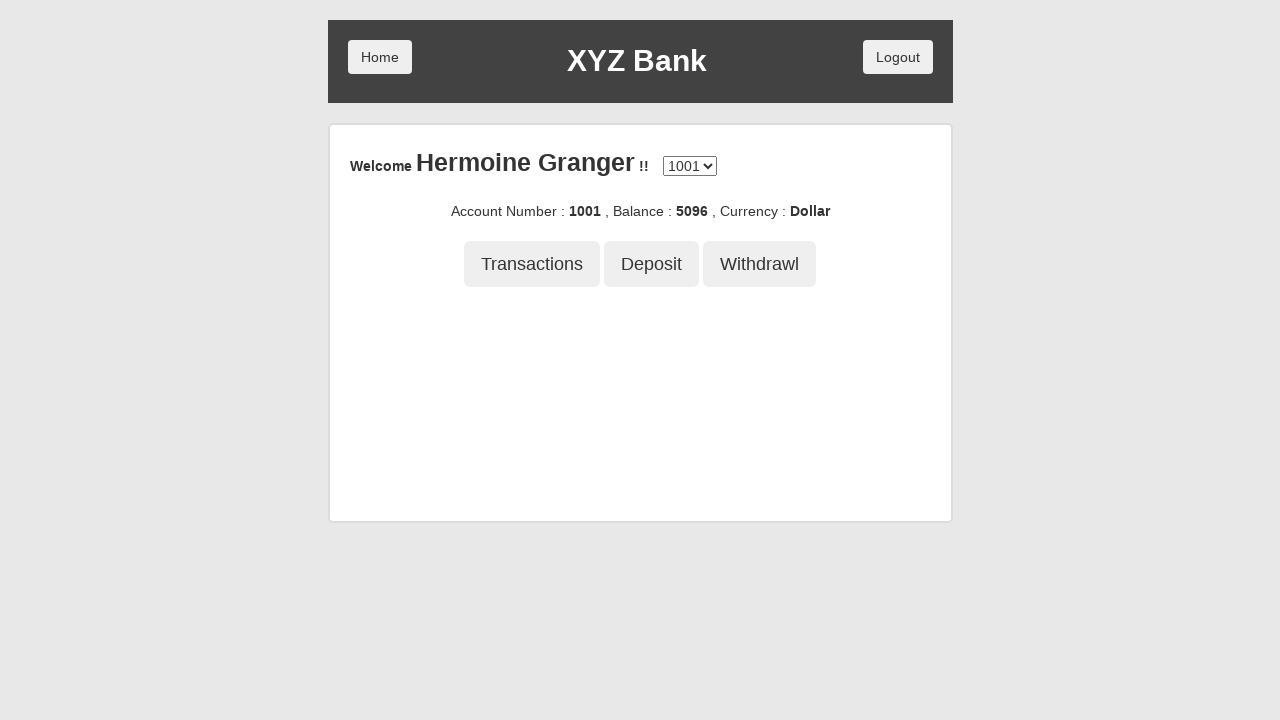

Verified welcome message contains customer name 'Hermoine Granger'
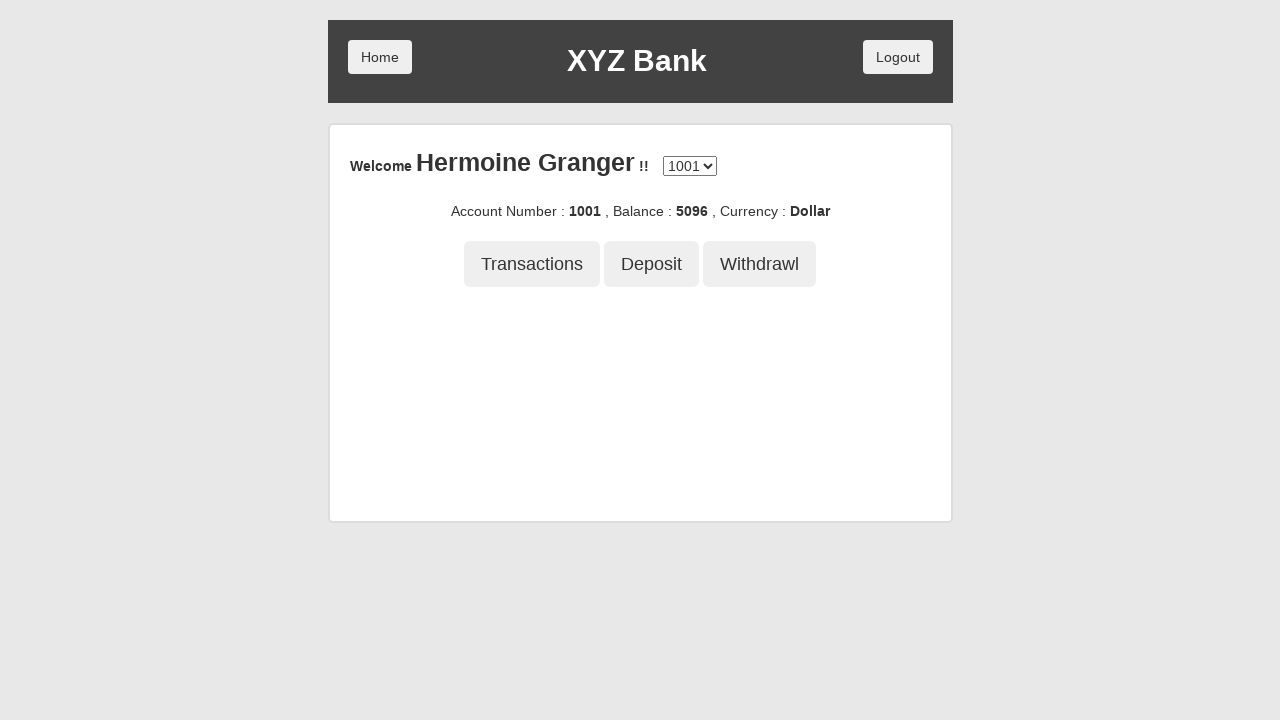

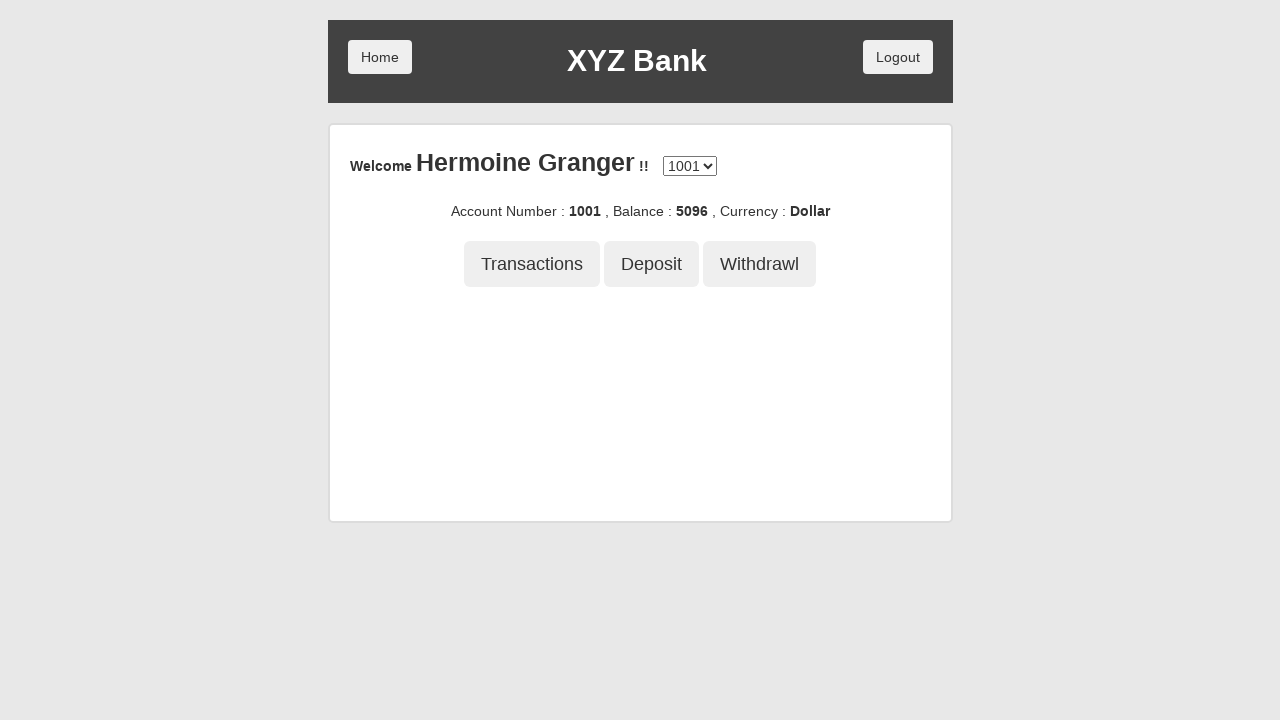